Opens the VCTC Pune website and verifies it loads successfully by waiting for the page to be ready.

Starting URL: https://vctcpune.com/

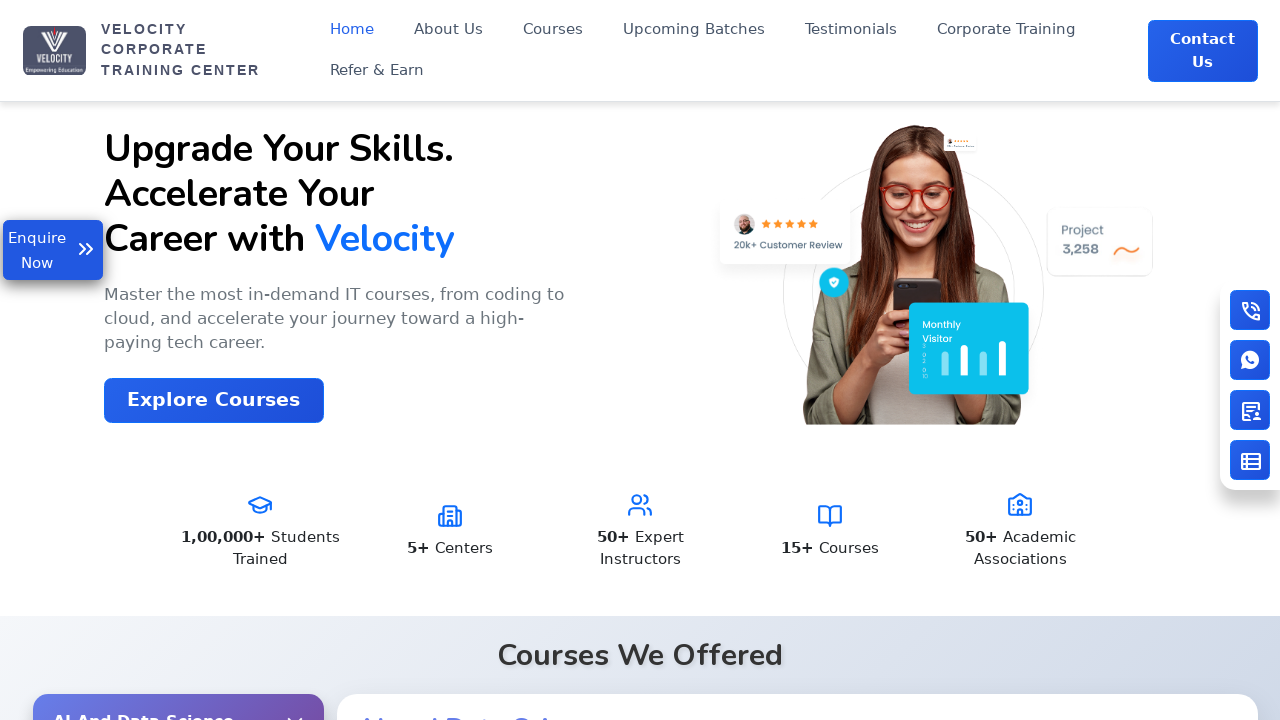

Waited for page DOM content to load
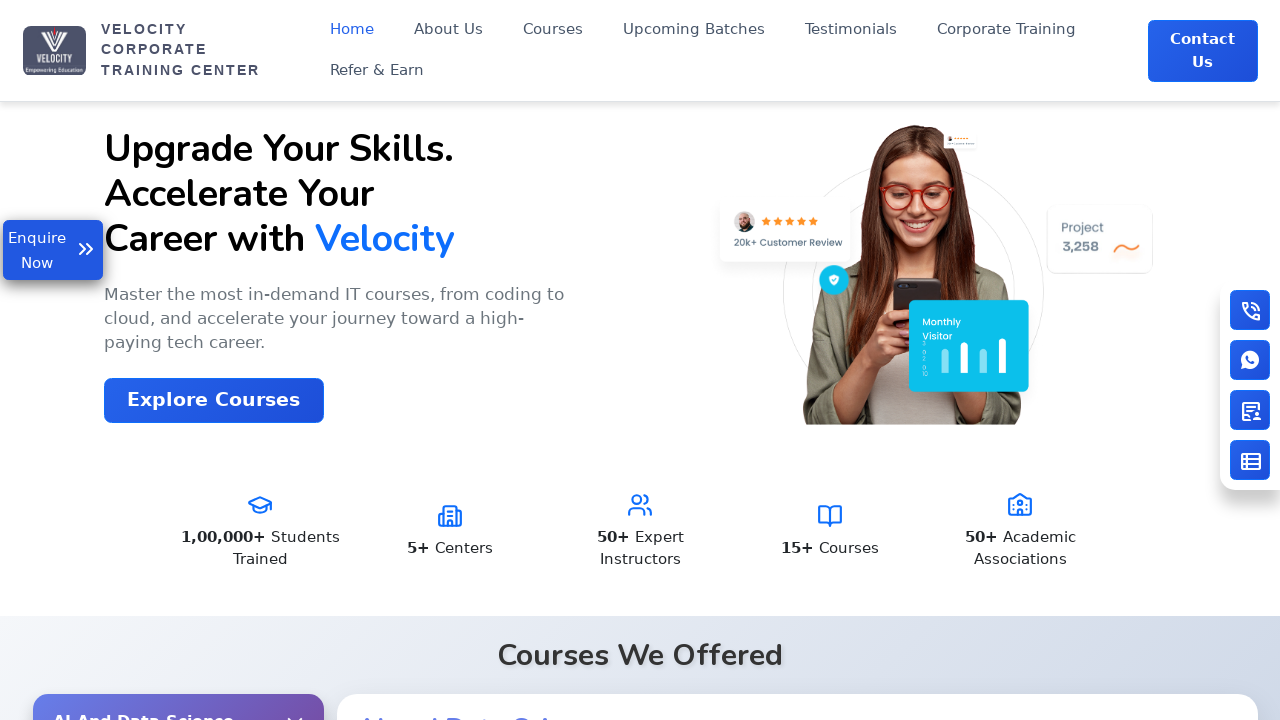

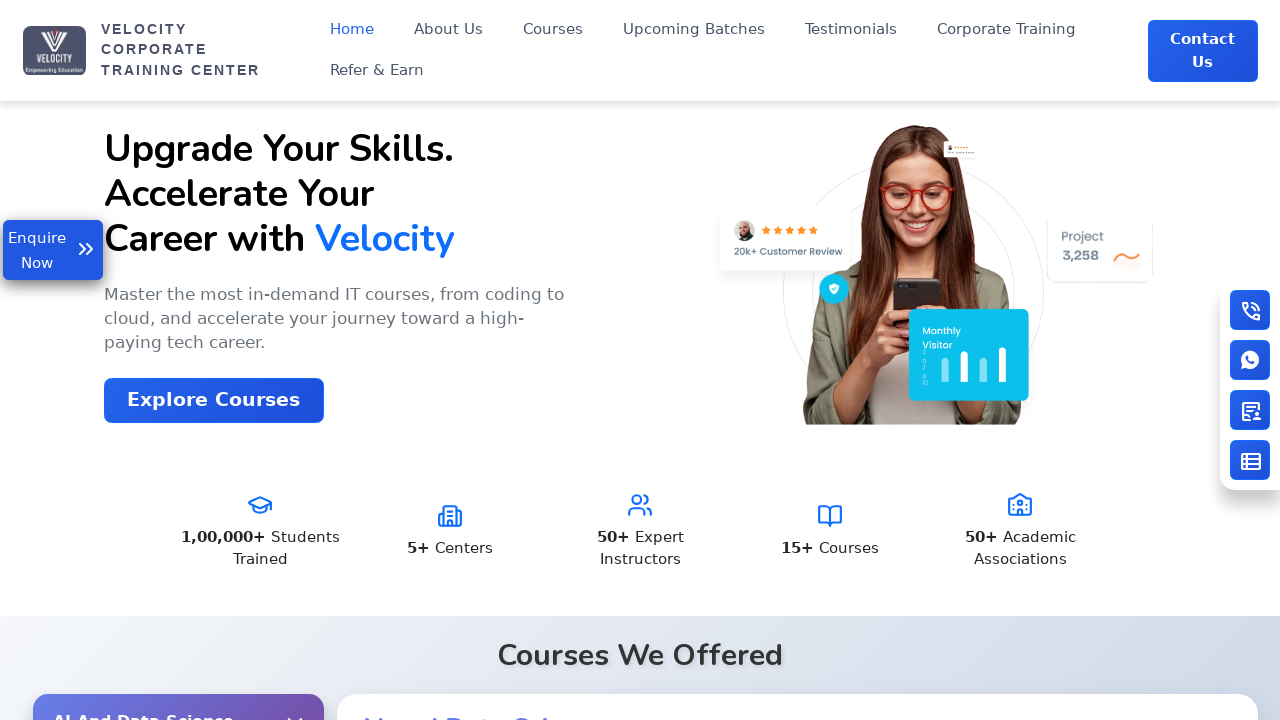